Tests clicking the About link in the header navigation and then returning to homepage via logo

Starting URL: https://coronavirus.jhu.edu/

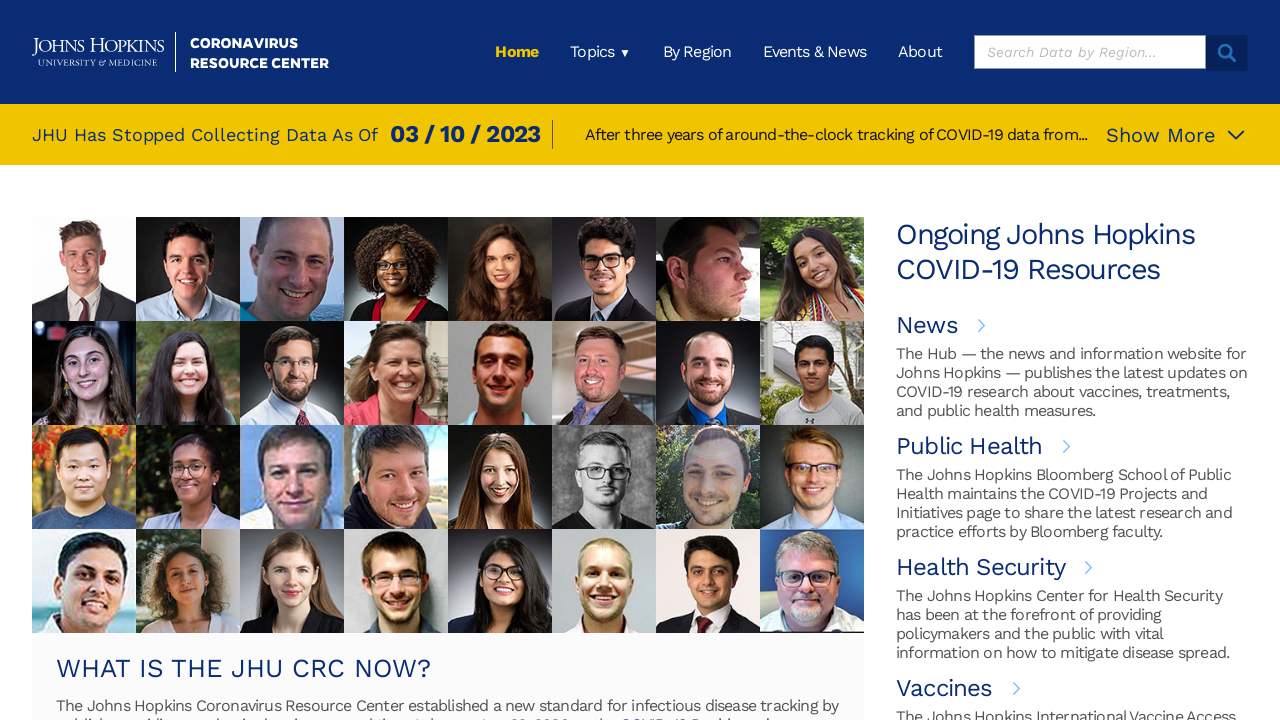

Clicked About link in header navigation at (920, 52) on xpath=/html/body/div[1]/div/header/div[1]/div[2]/ul/li[5]/a
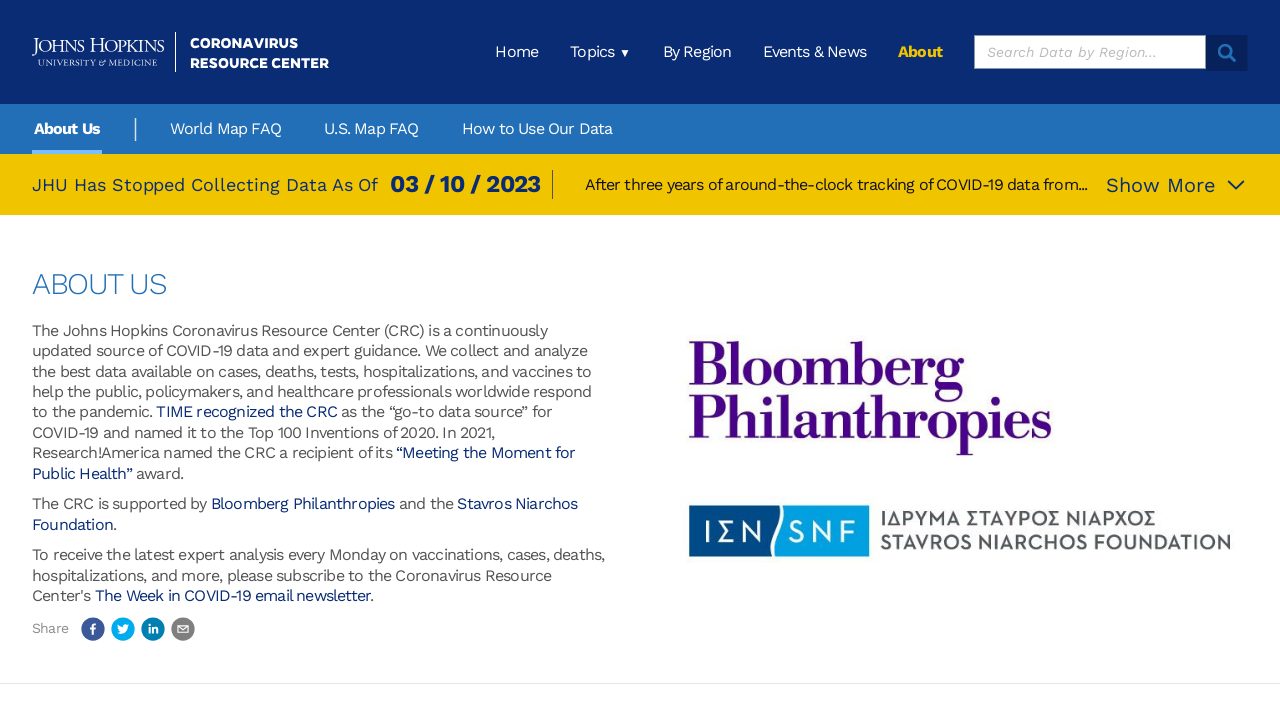

Clicked home logo to return to homepage at (180, 52) on xpath=/html/body/div[1]/div/header/div[1]/a/img
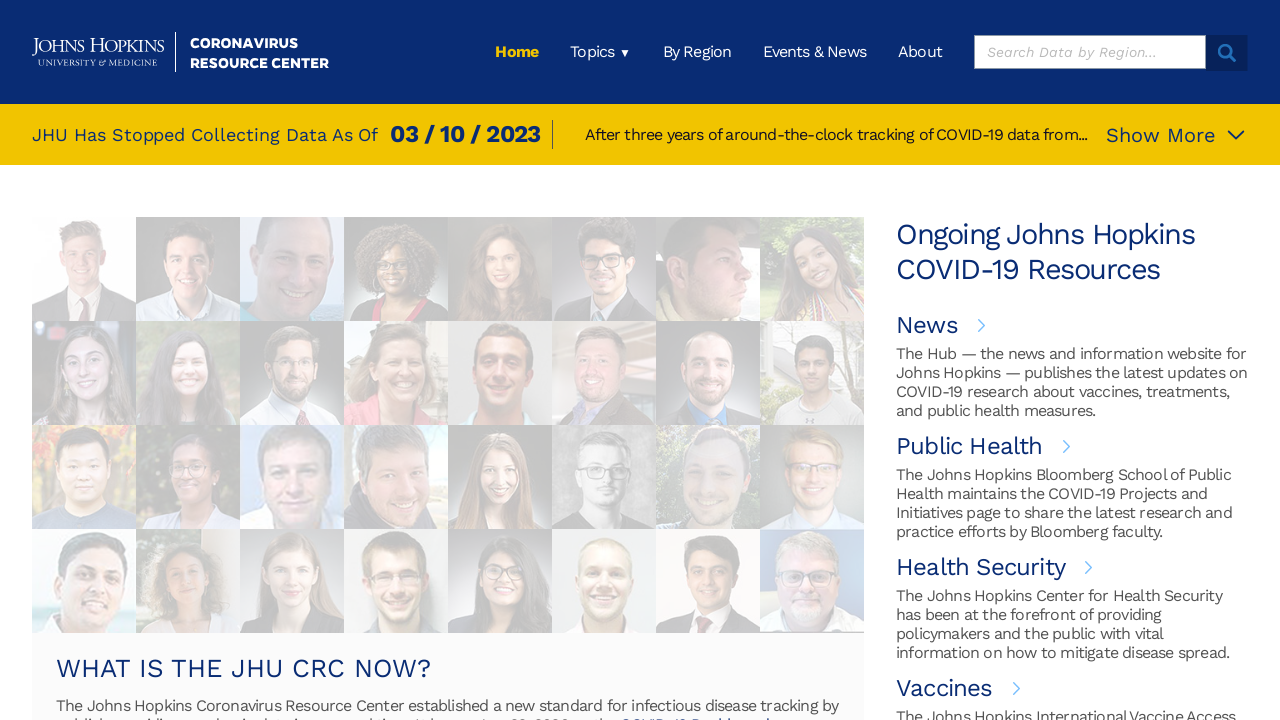

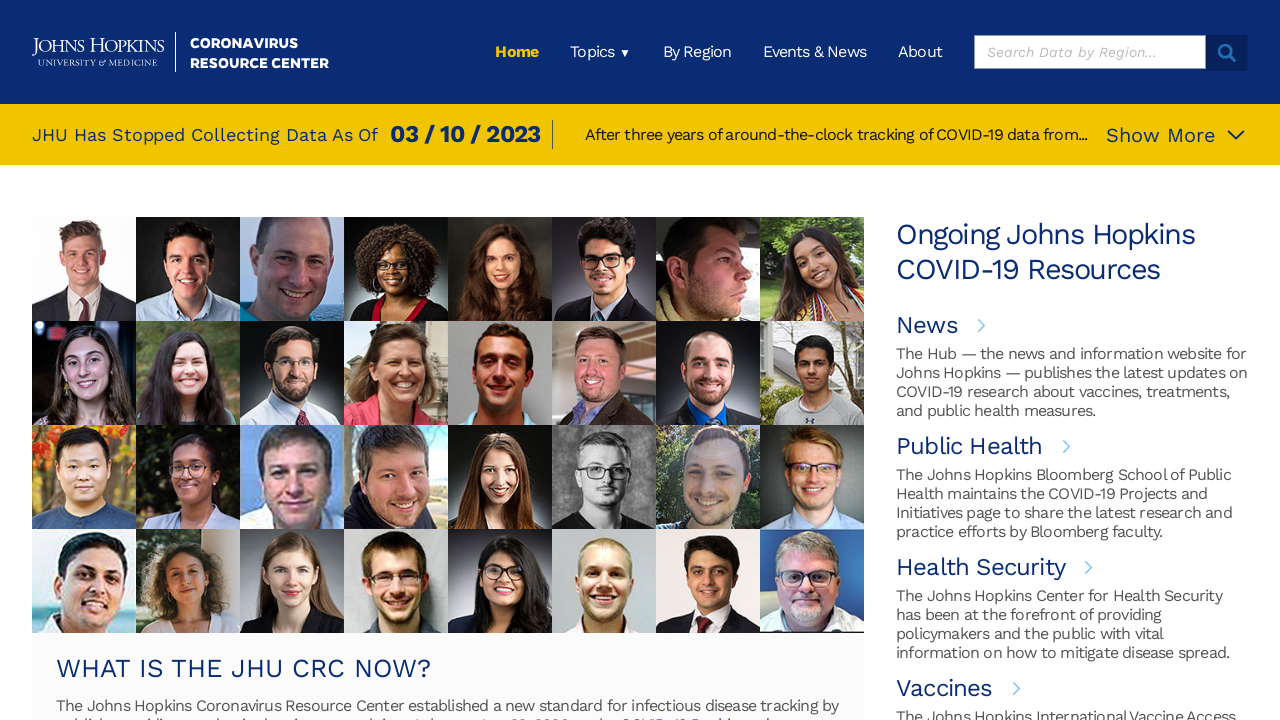